Tests selection state of radio buttons and checkboxes, including clicking and verifying their selected status

Starting URL: https://automationfc.github.io/basic-form/index.html

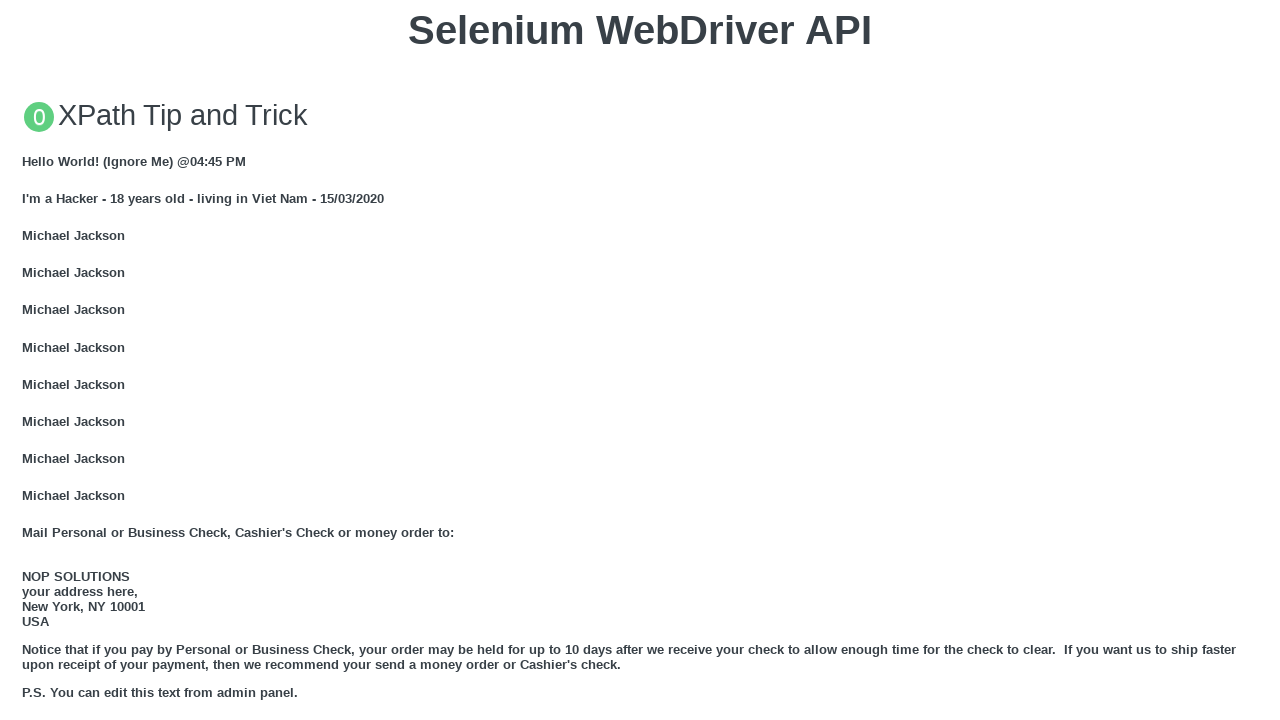

Clicked 'Under 18' radio button at (28, 360) on #under_18
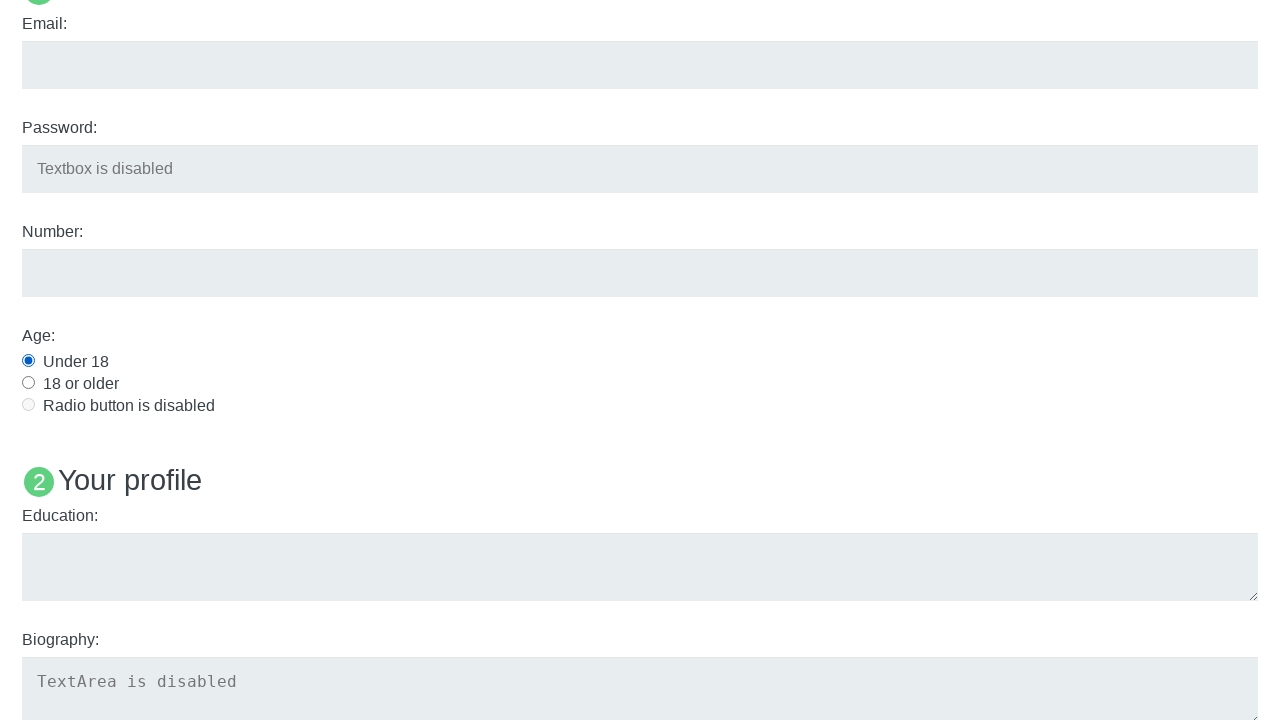

Verified 'Under 18' radio button is selected
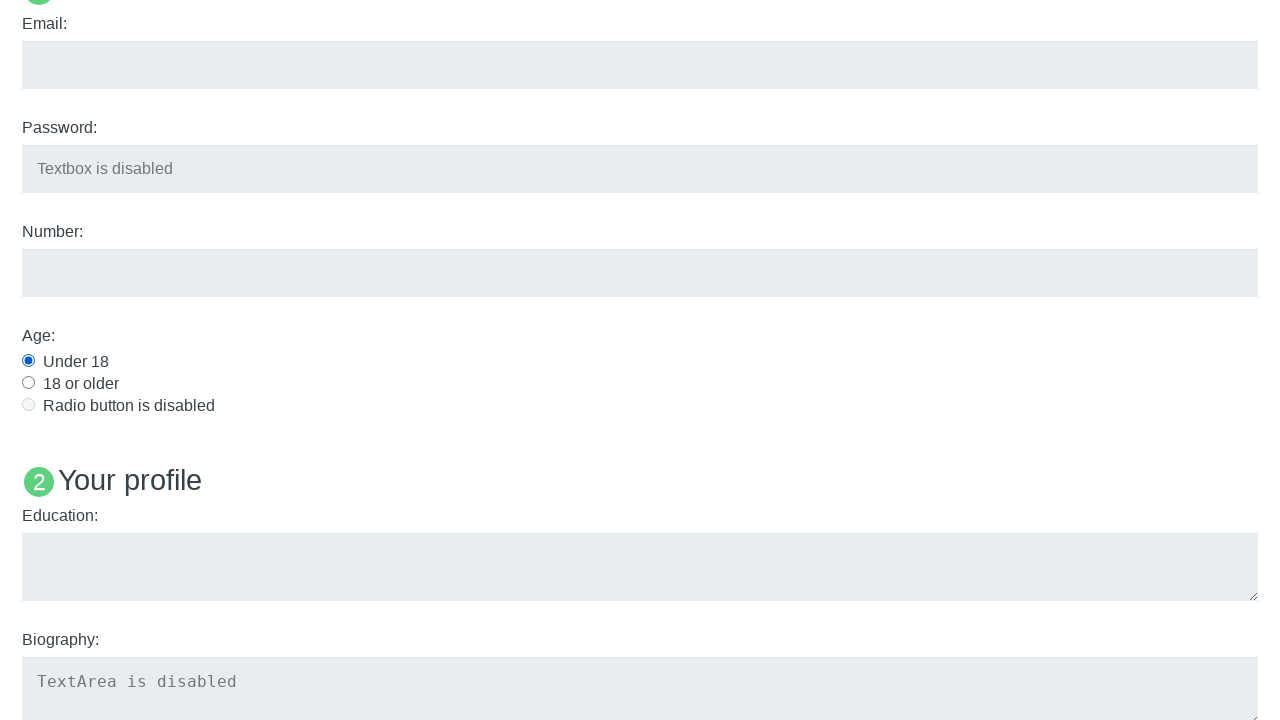

Clicked Java checkbox at (28, 361) on #java
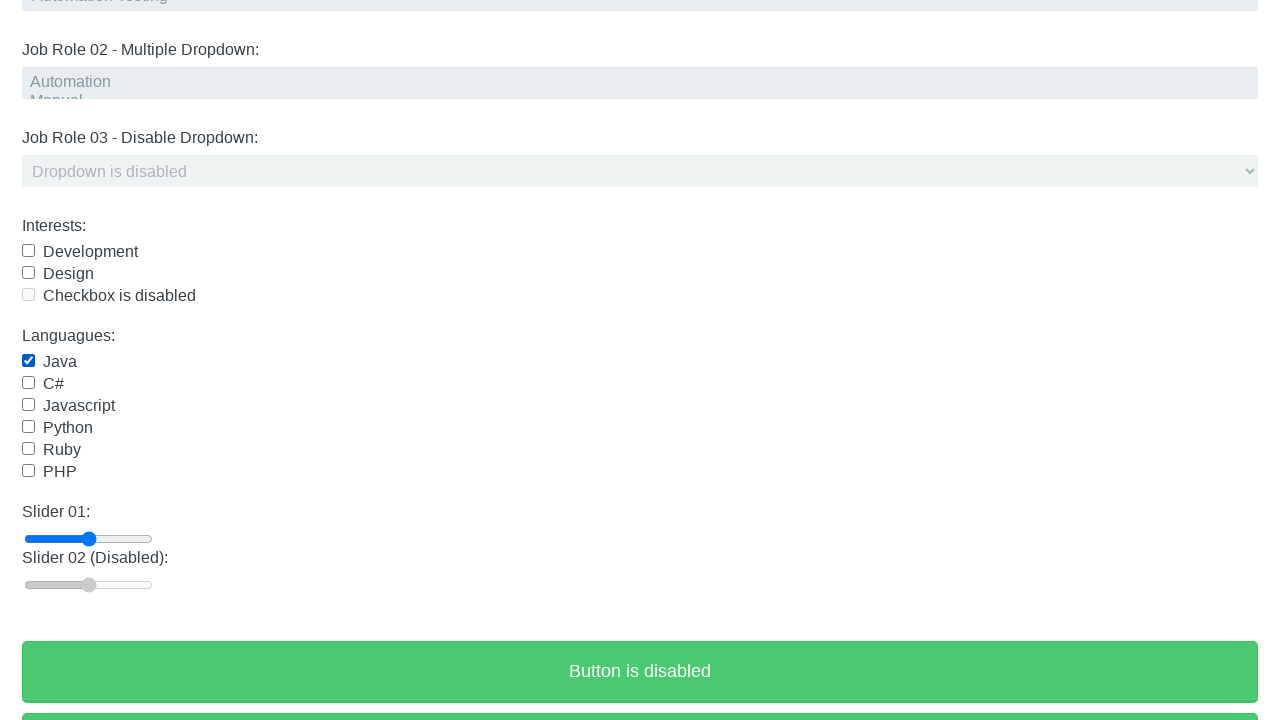

Waited 2000ms for Java checkbox to be processed
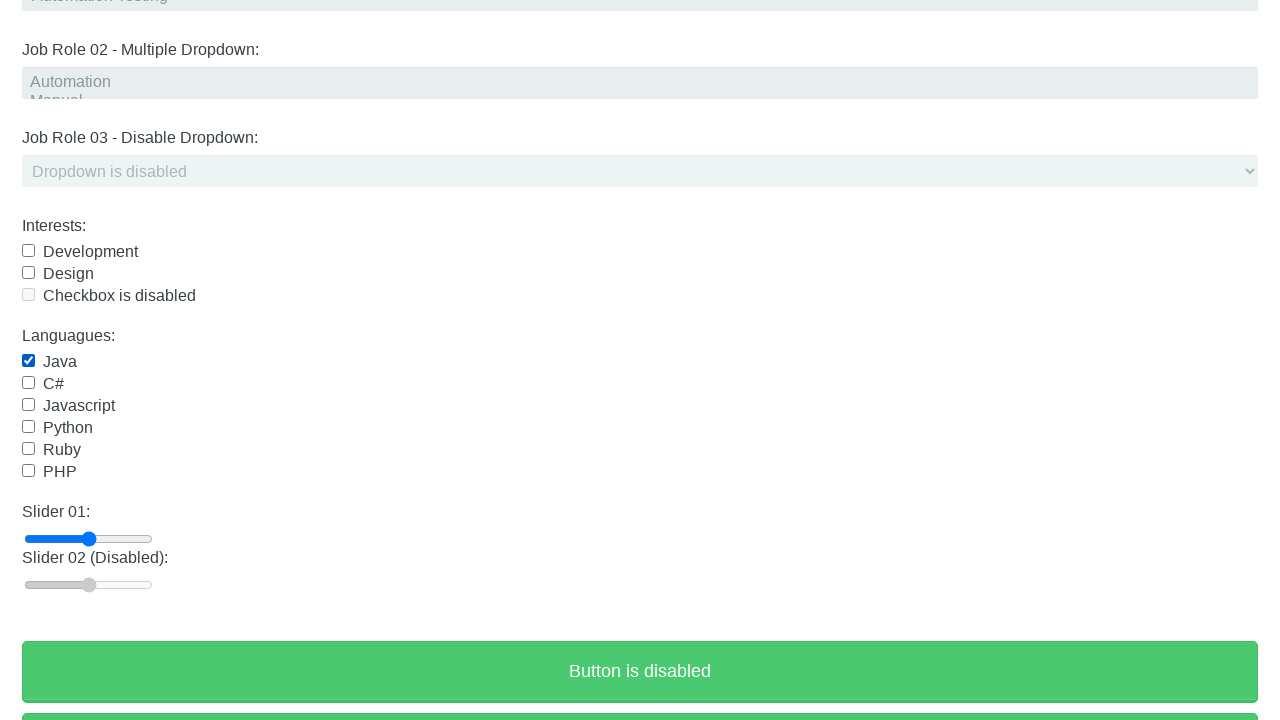

Verified Java checkbox is selected
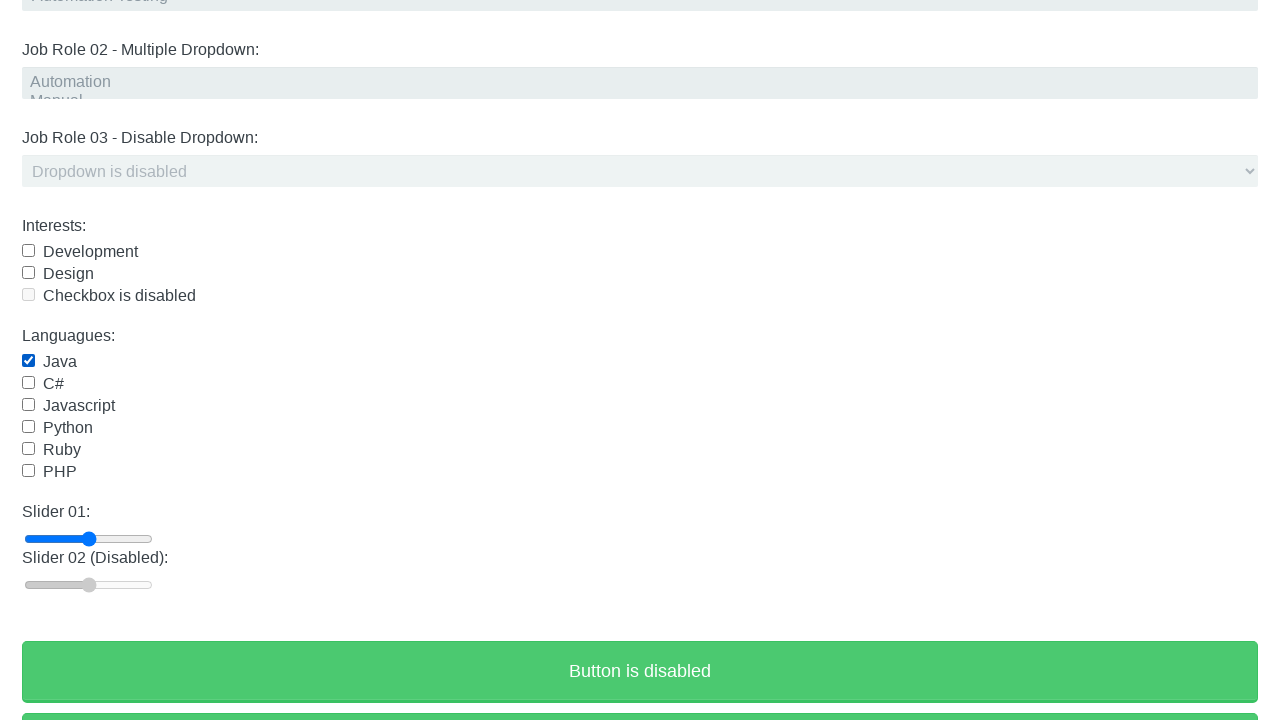

Clicked 'Under 18' radio button again to attempt unselection at (28, 360) on #under_18
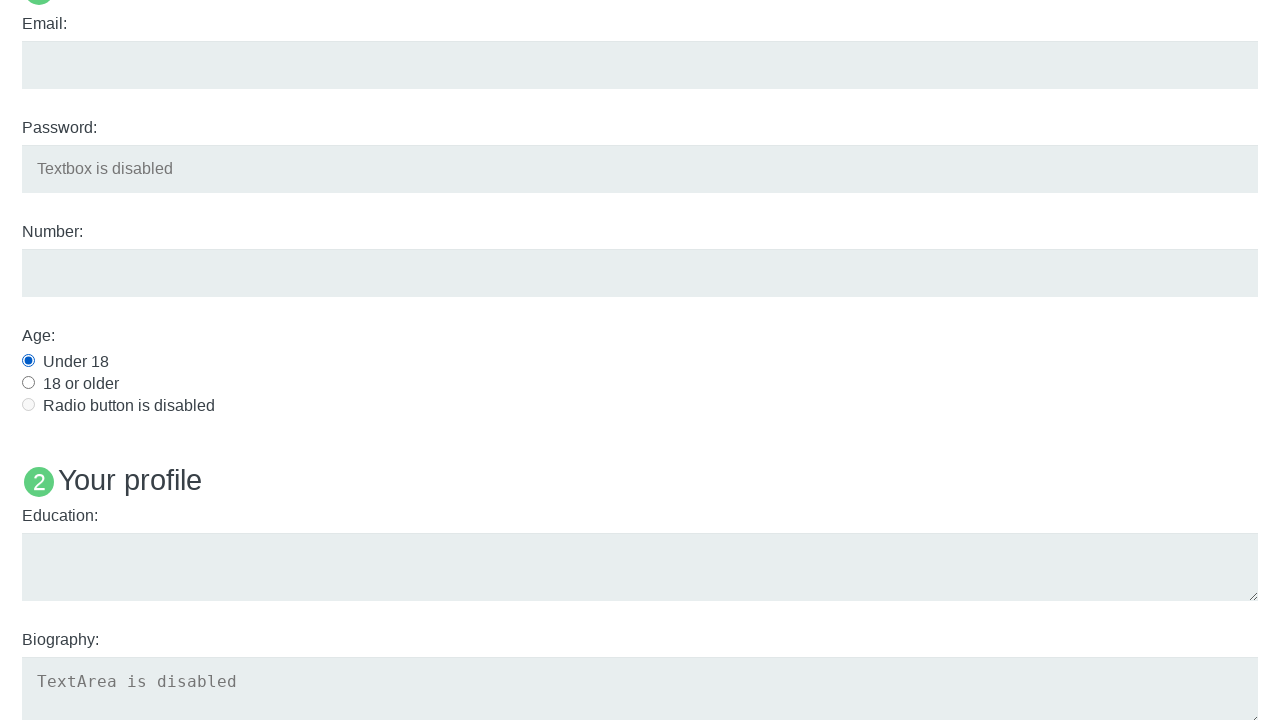

Clicked Java checkbox again to unselect it at (28, 361) on #java
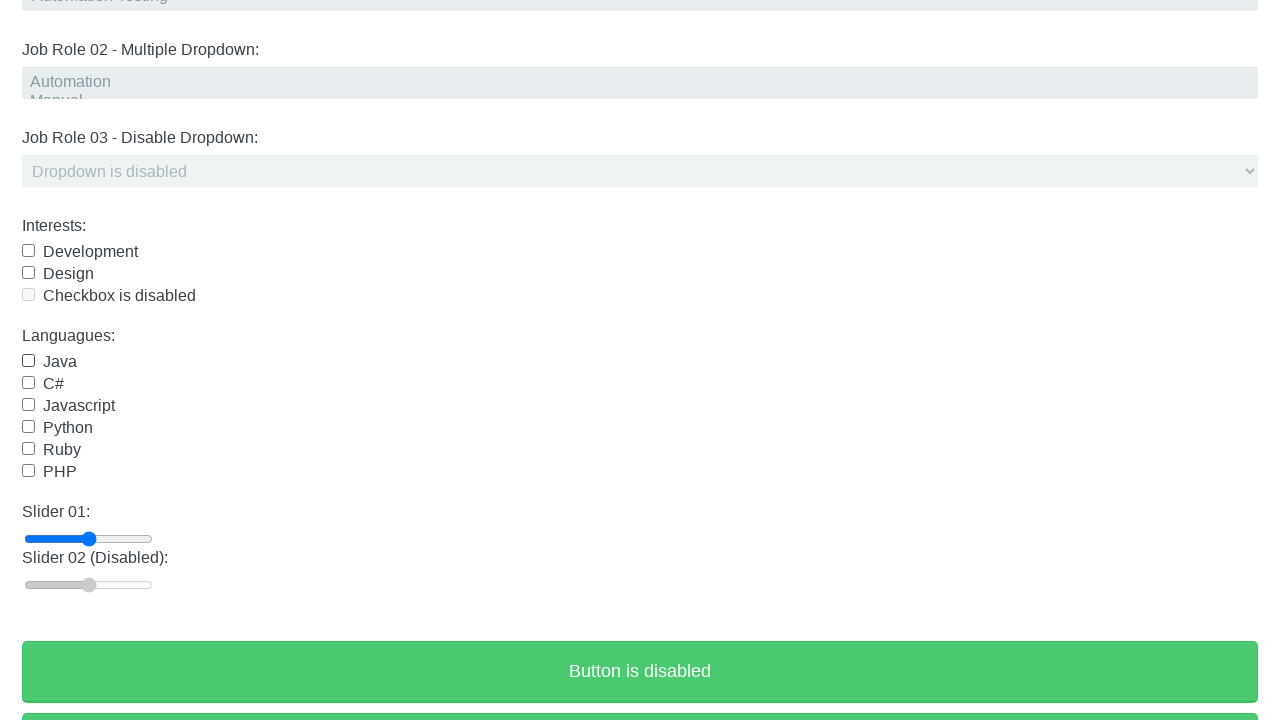

Waited 2000ms for unselection to be processed
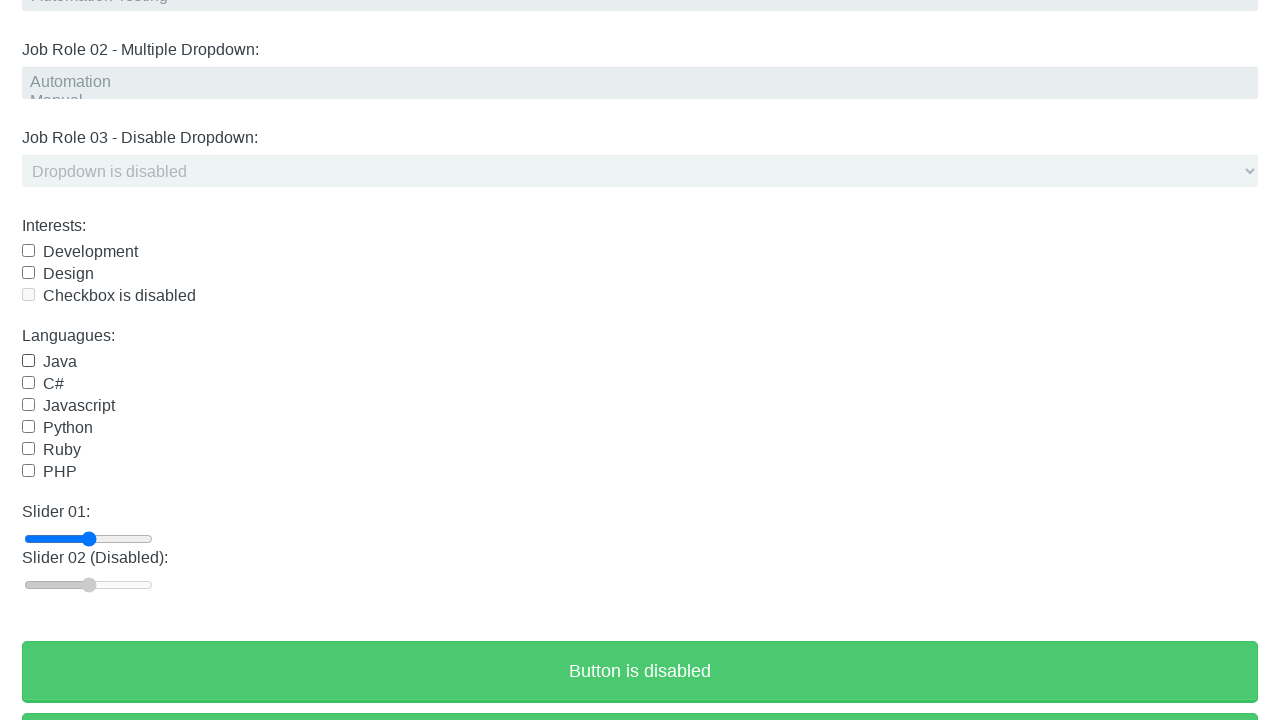

Verified 'Under 18' radio button remains selected after second click
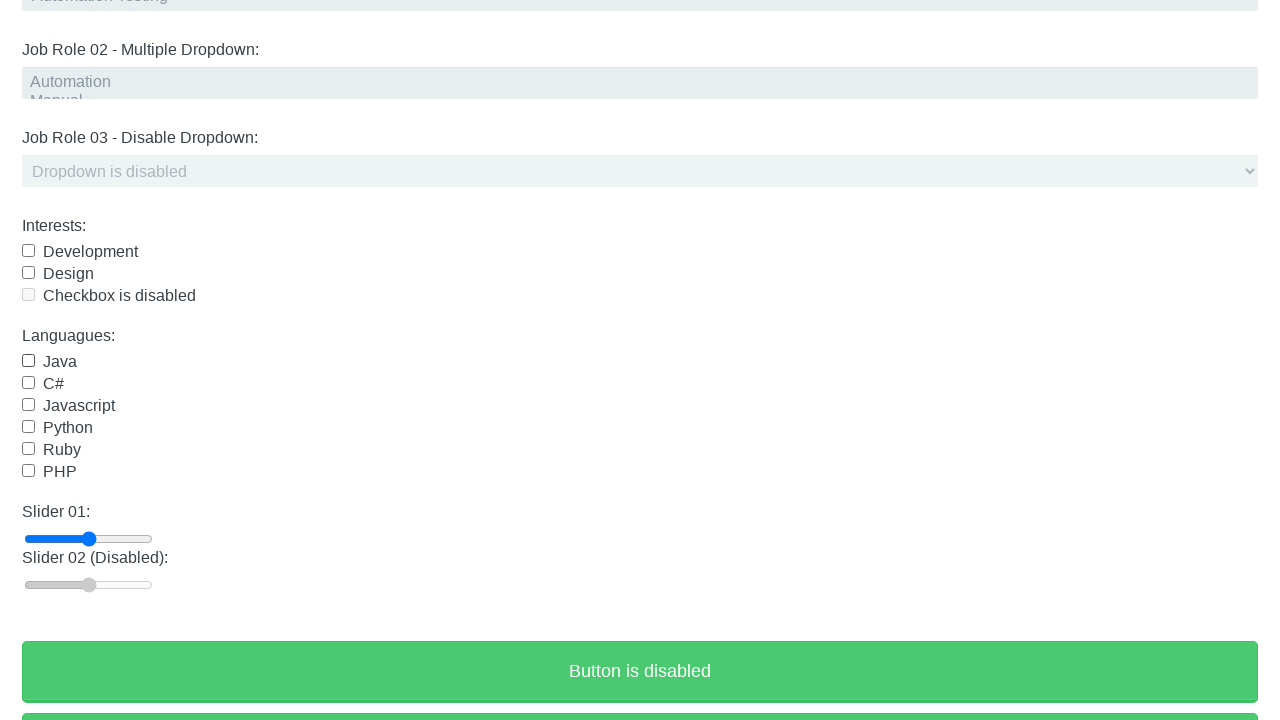

Verified Java checkbox is now unselected
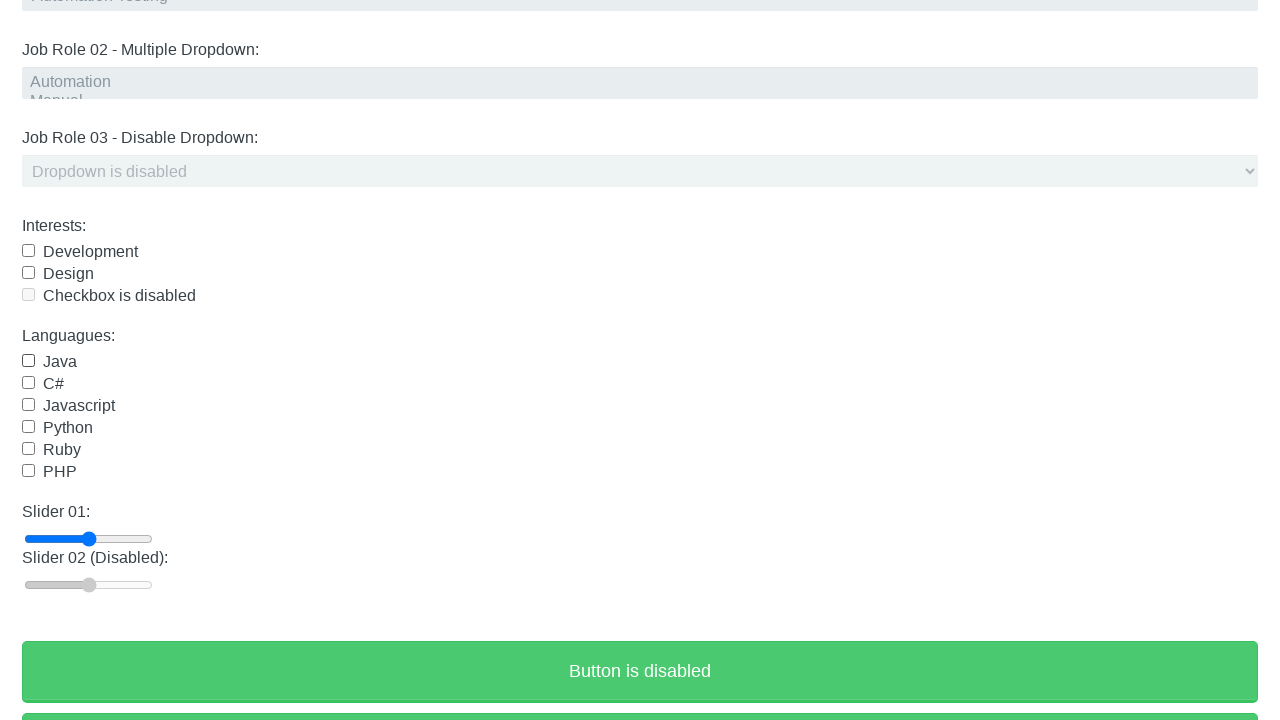

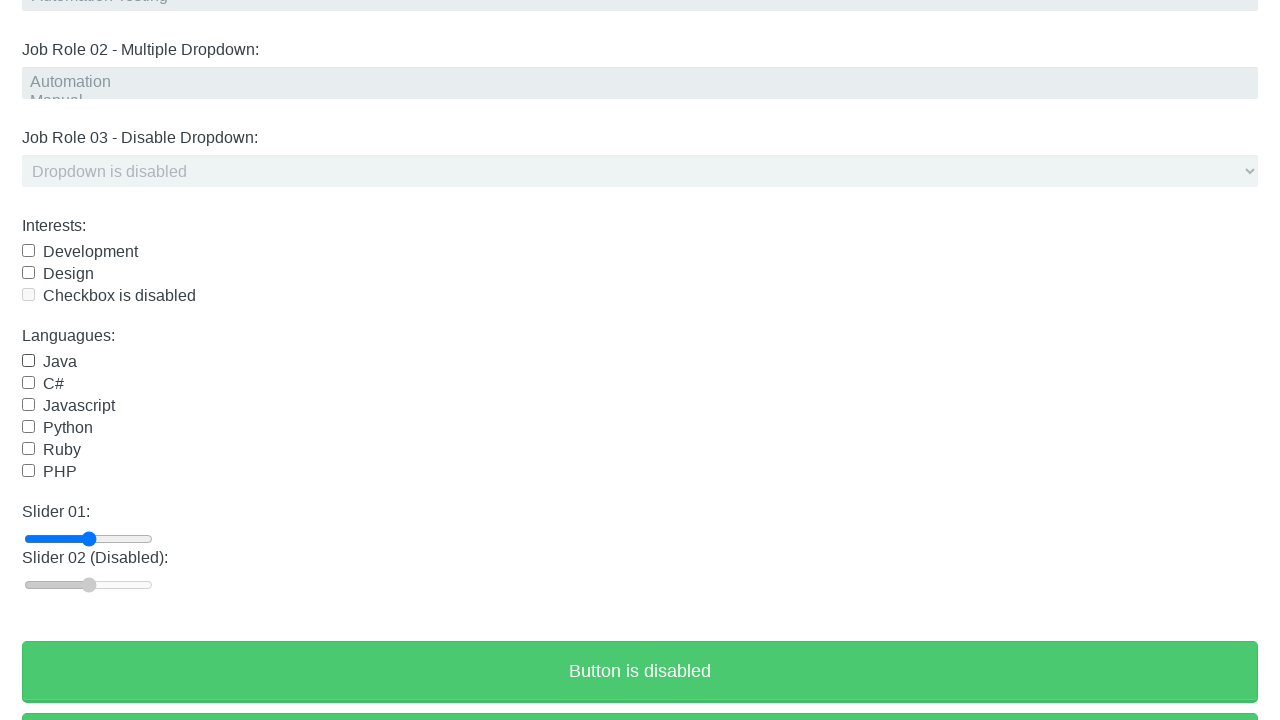